Tests multi-window handling by opening a new browser window, navigating to a second site to extract a course name, then switching back to the parent window and filling a form field with the extracted text

Starting URL: https://rahulshettyacademy.com/angularpractice/

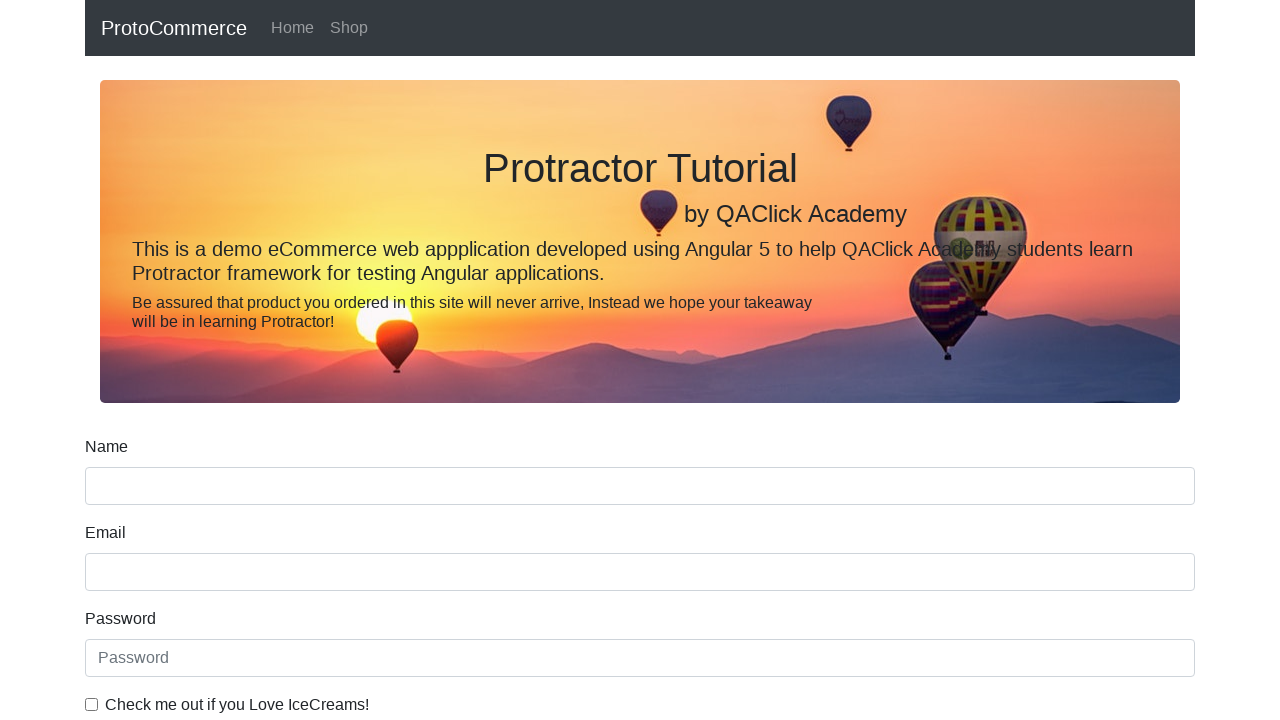

Opened a new browser window/tab
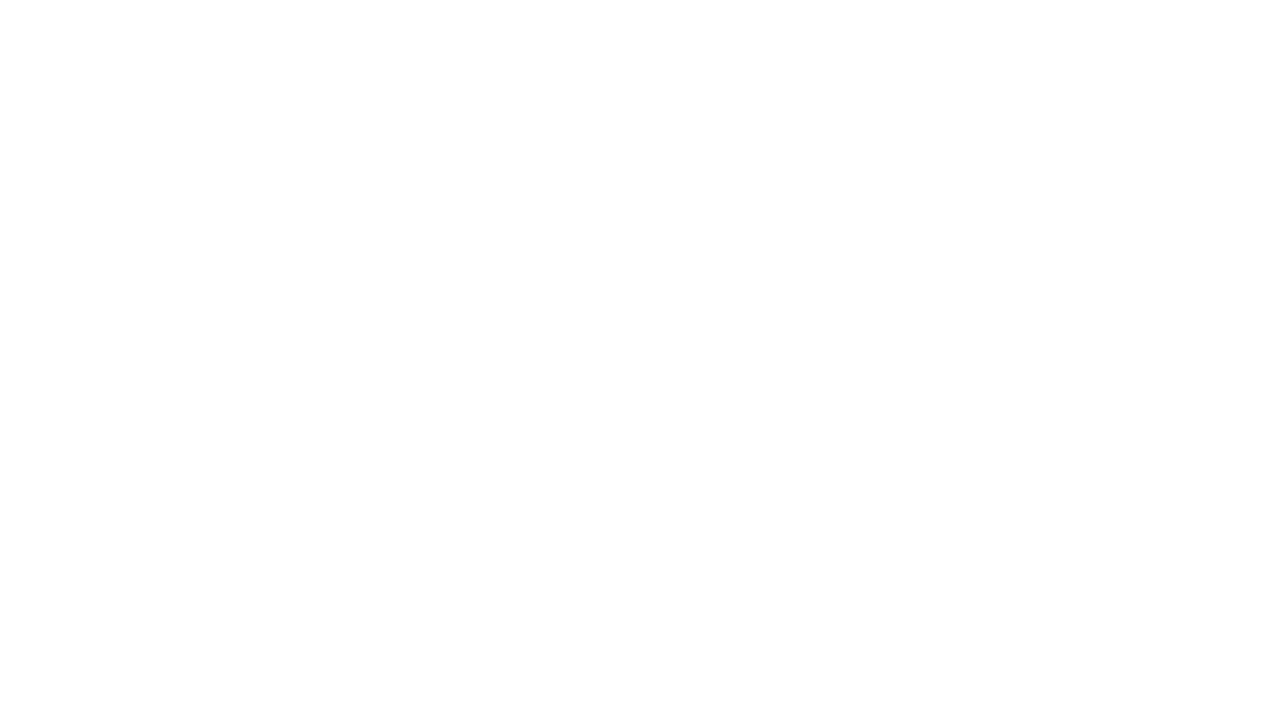

Navigated to https://rahulshettyacademy.com/ in new window
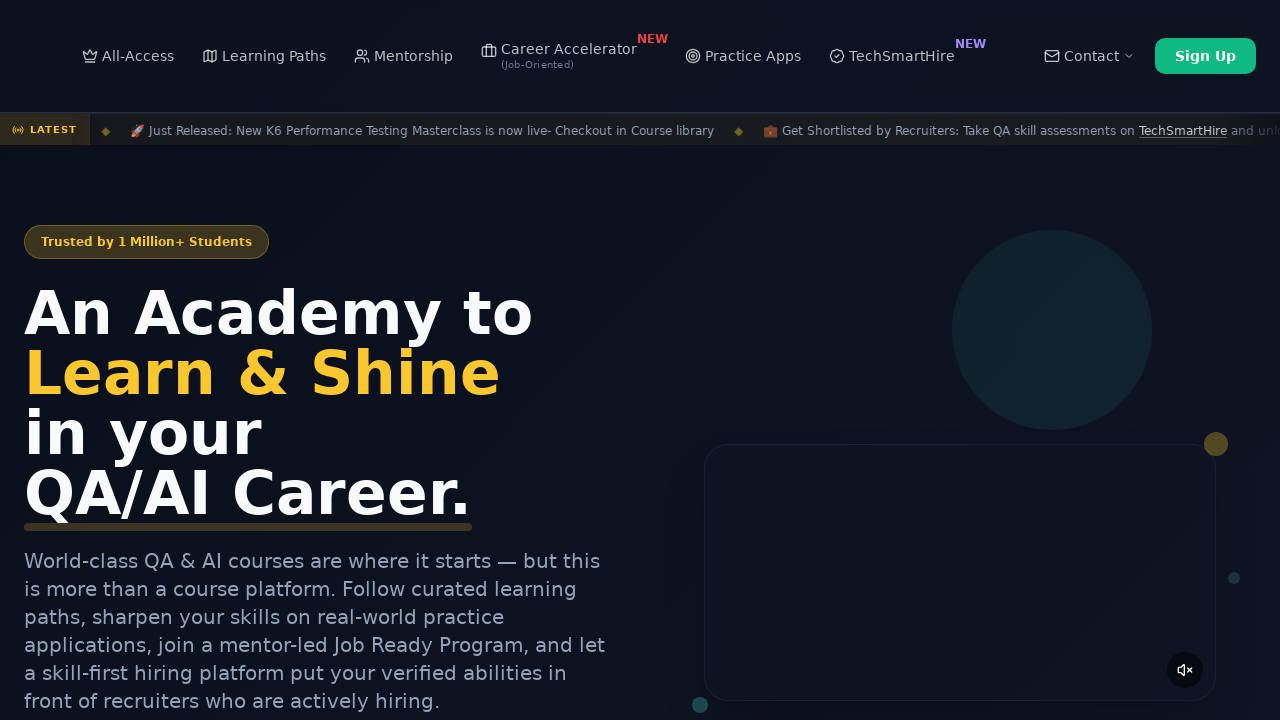

Course links loaded on the page
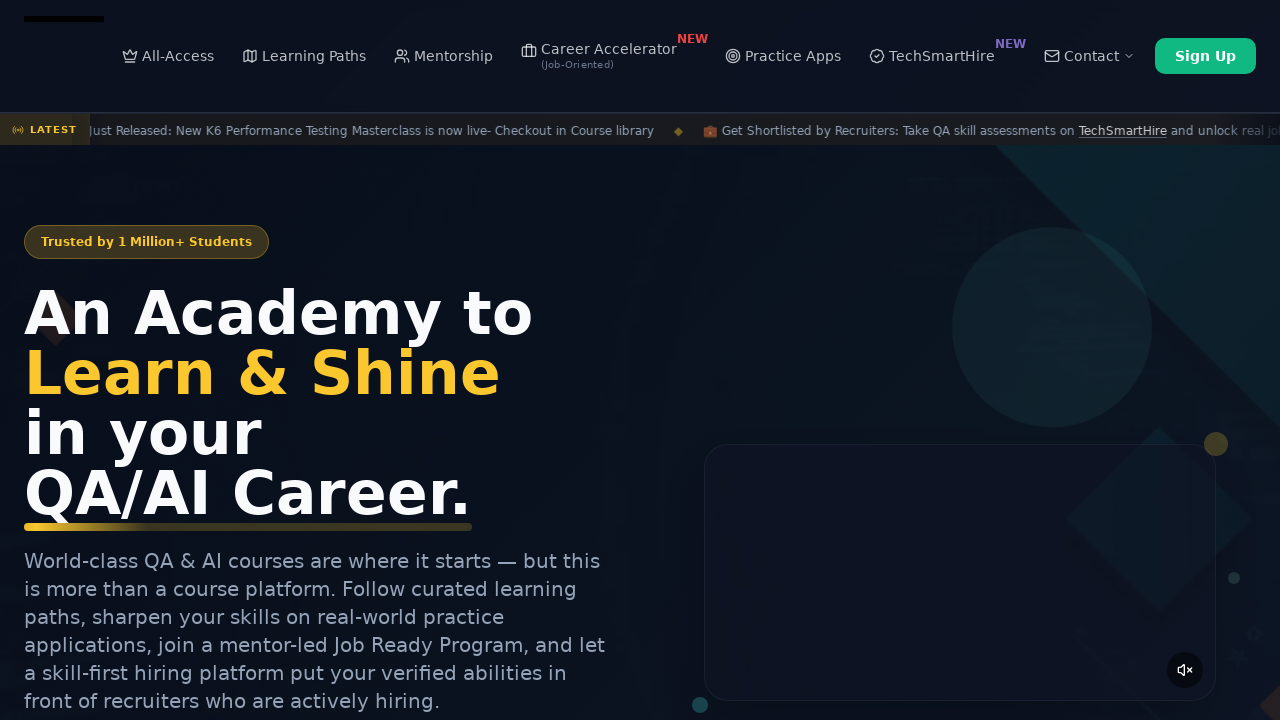

Located all course links on the page
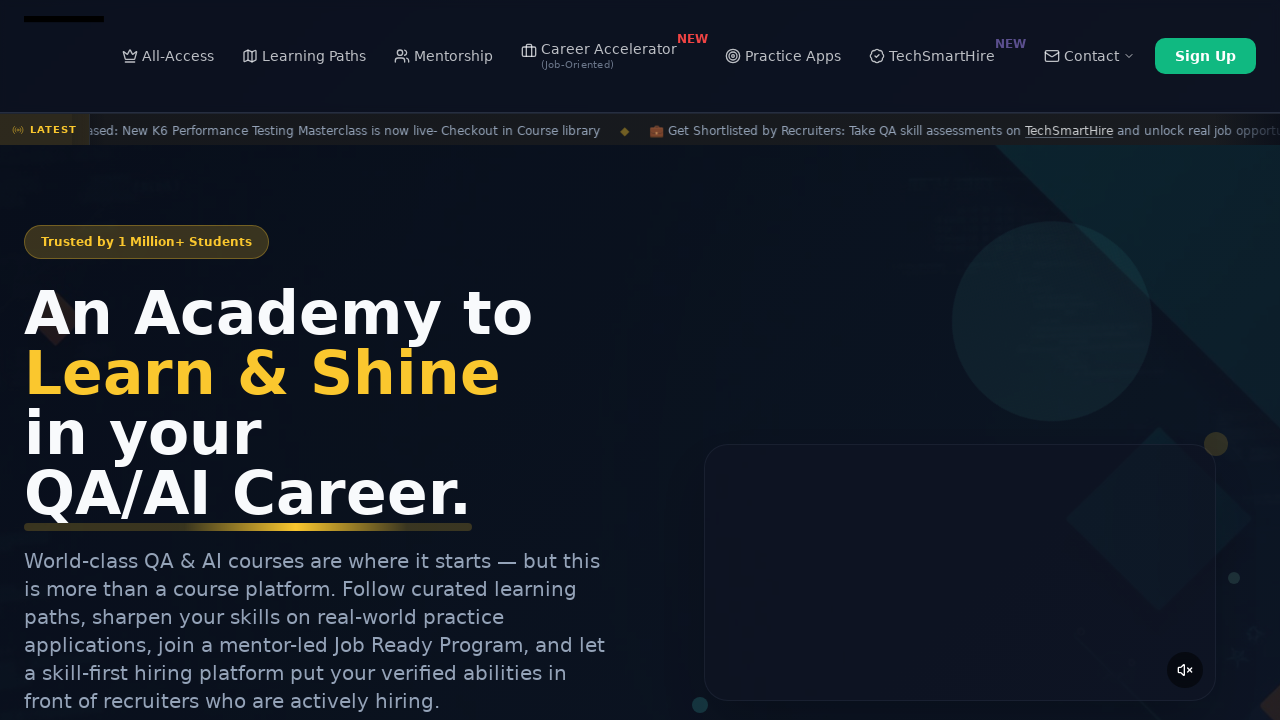

Extracted second course name: Playwright Testing
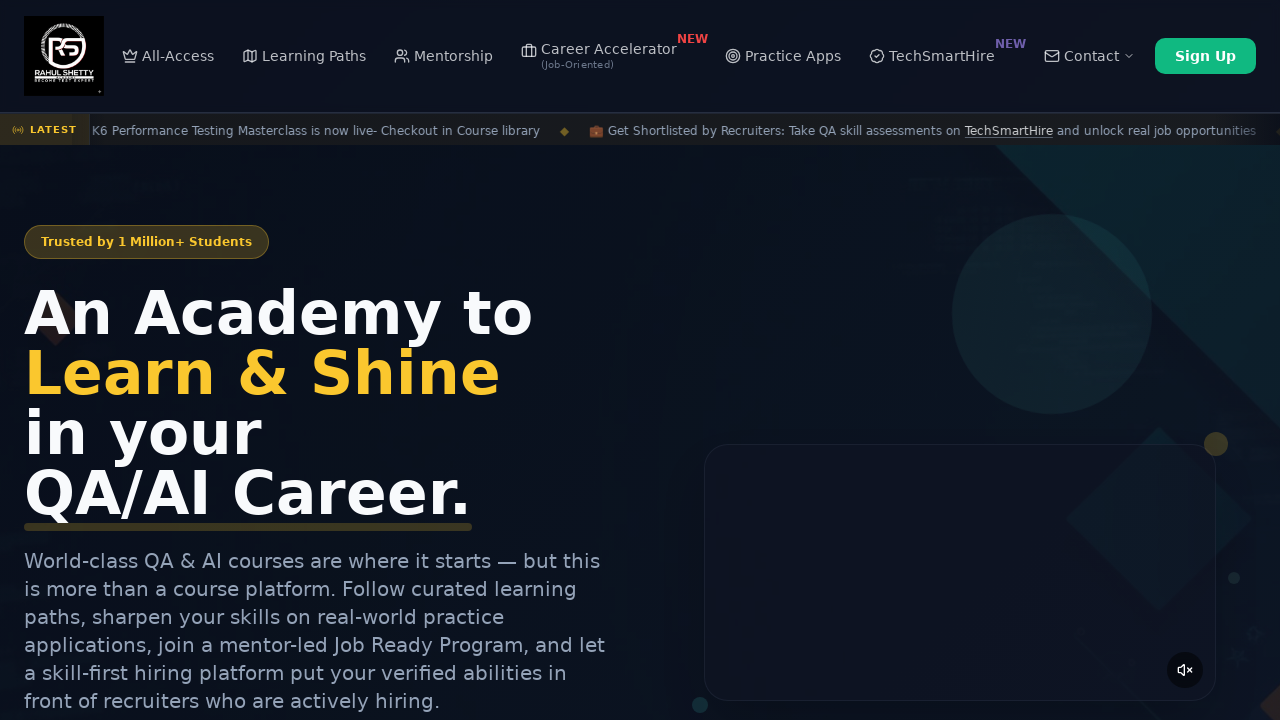

Switched back to parent window and filled name field with 'Playwright Testing' on input[name='name']
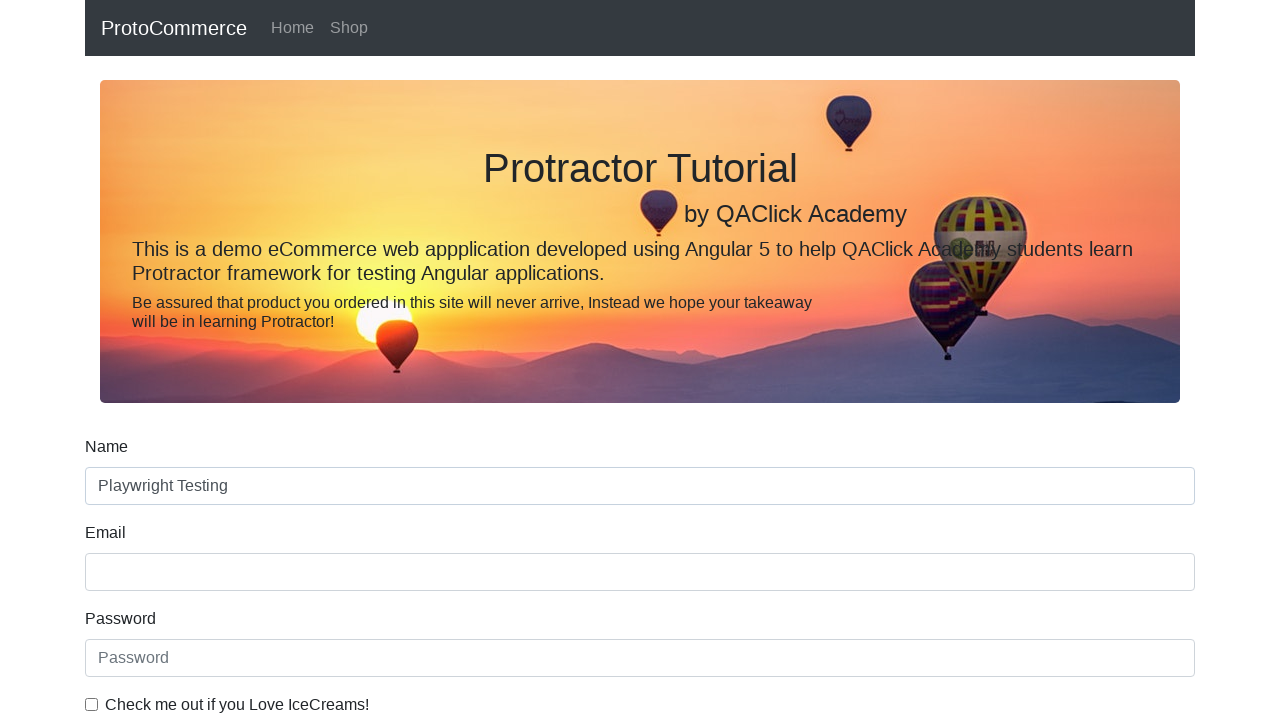

Closed the secondary window
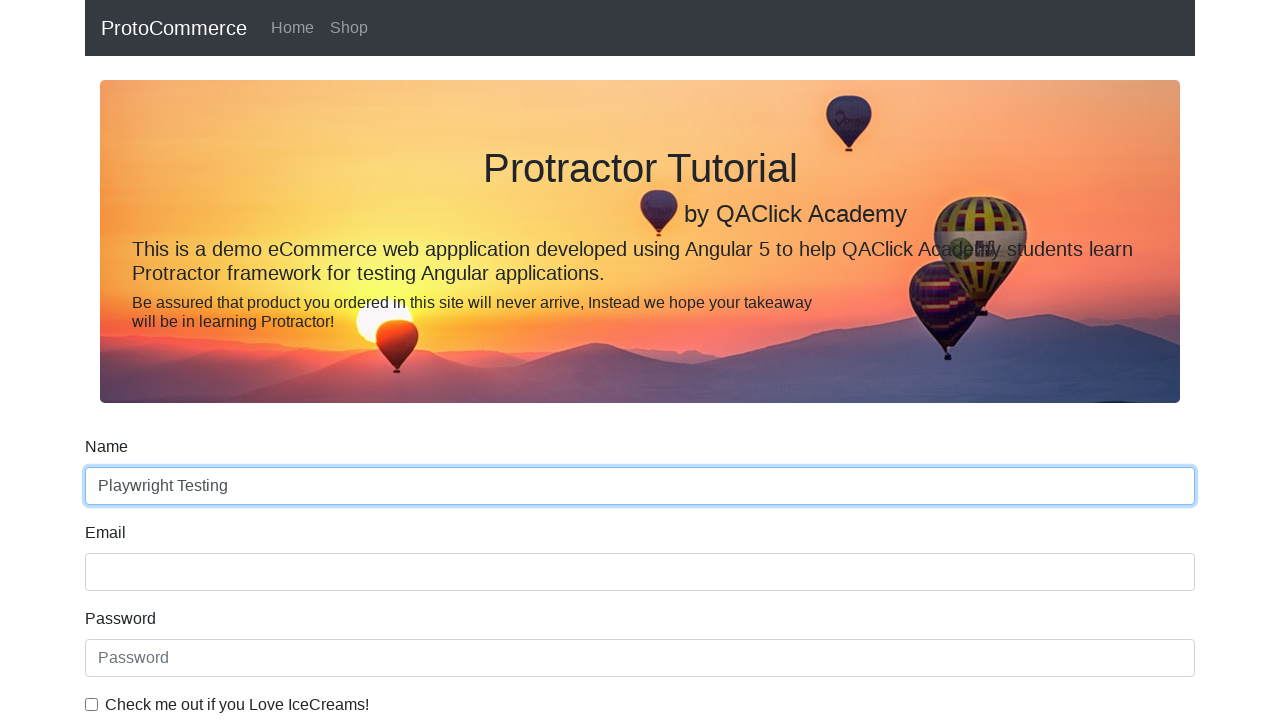

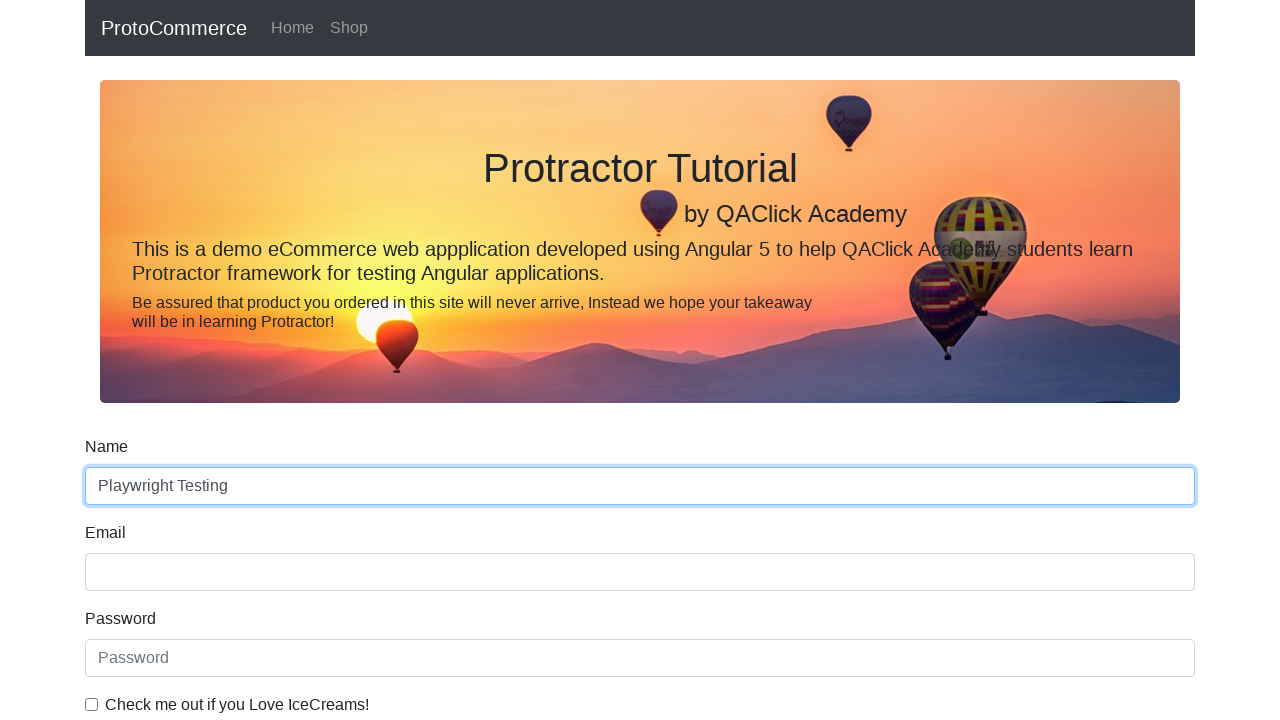